Tests iframe handling functionality on a demo site by switching between single and nested iframes, entering text in input fields within iframes, and verifying the entered values.

Starting URL: http://demo.automationtesting.in/Frames.html

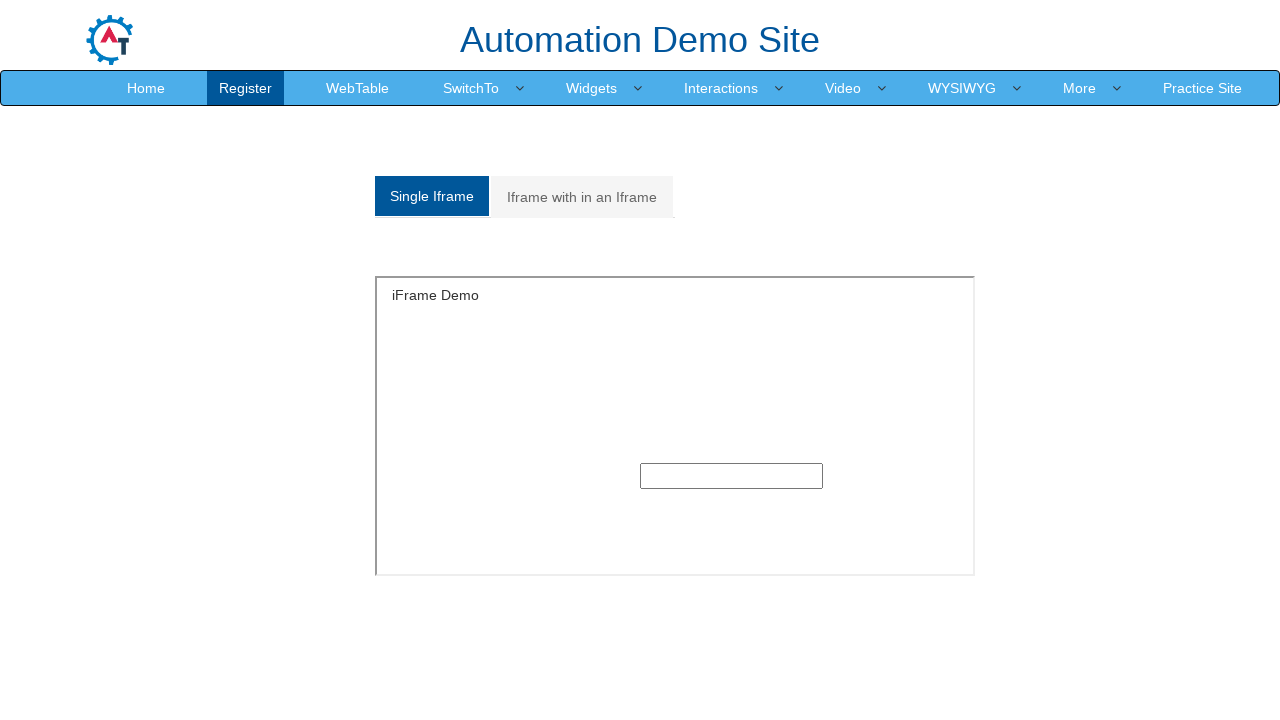

Page loaded with domcontentloaded state
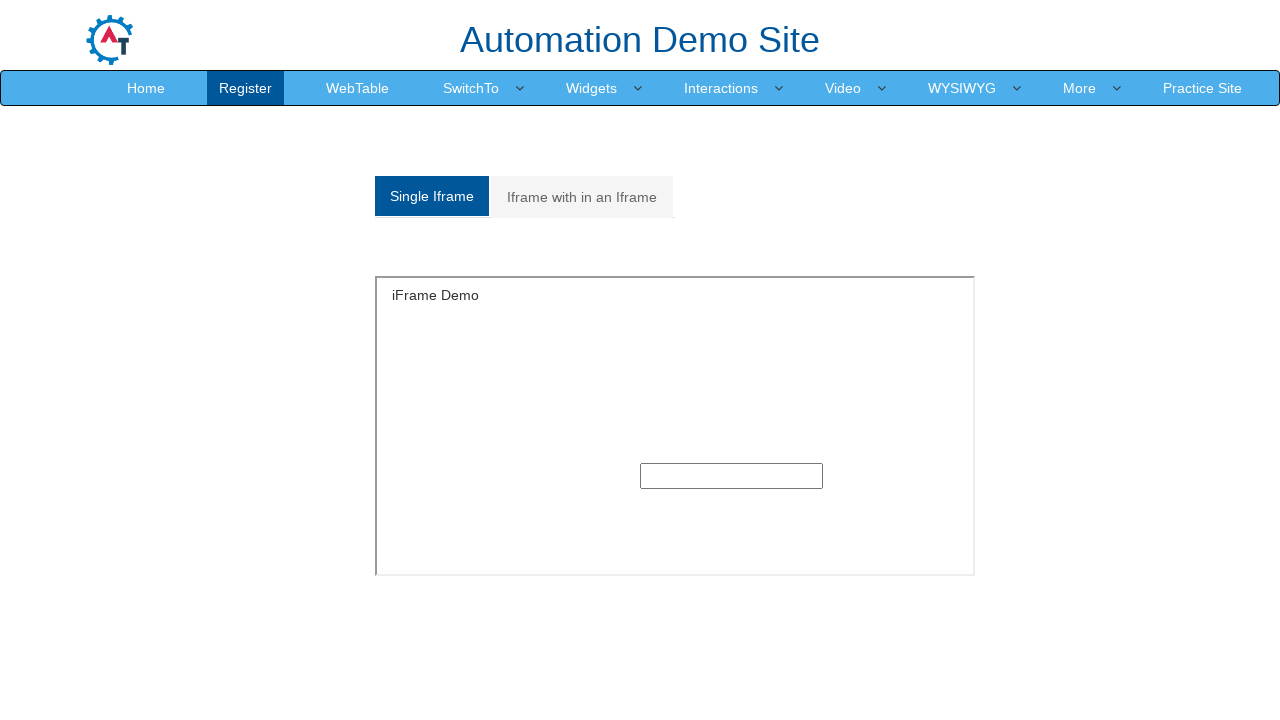

Clicked on 'Single iframe' button at (432, 196) on xpath=/html/body/section/div[1]/div/div/div/div[1]/div/ul/li[1]/a
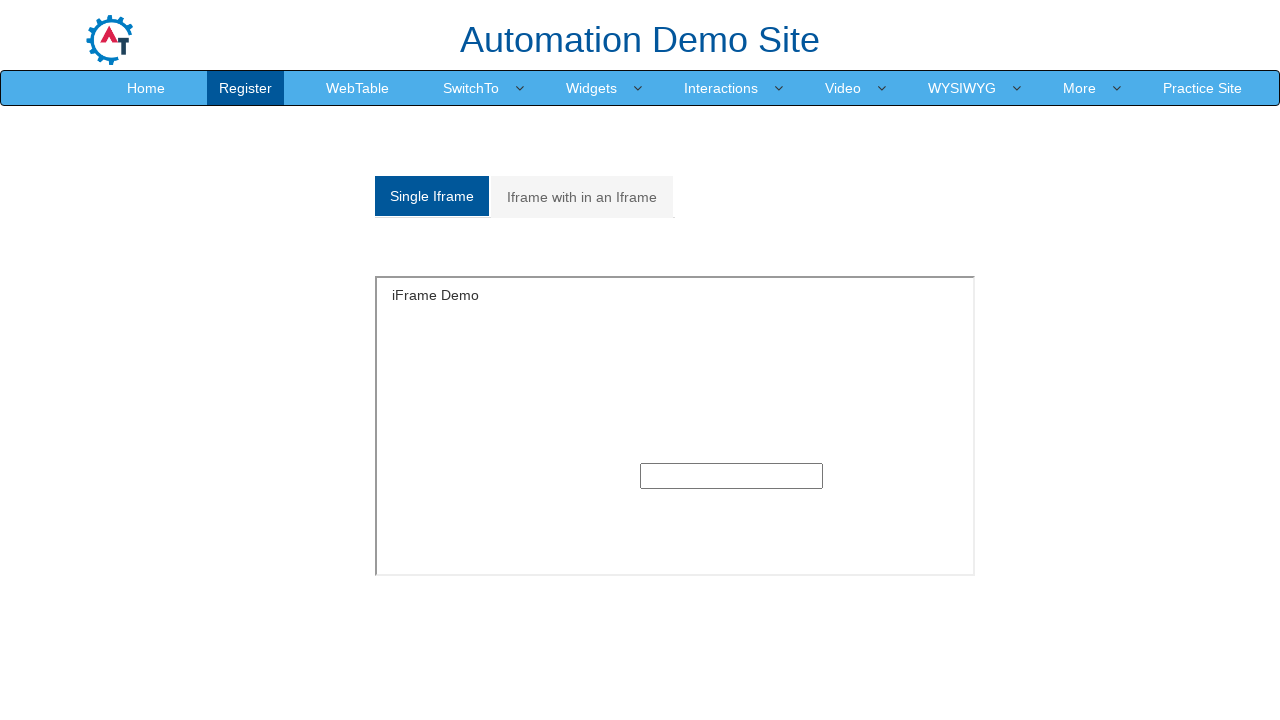

Located single iframe with id 'singleframe'
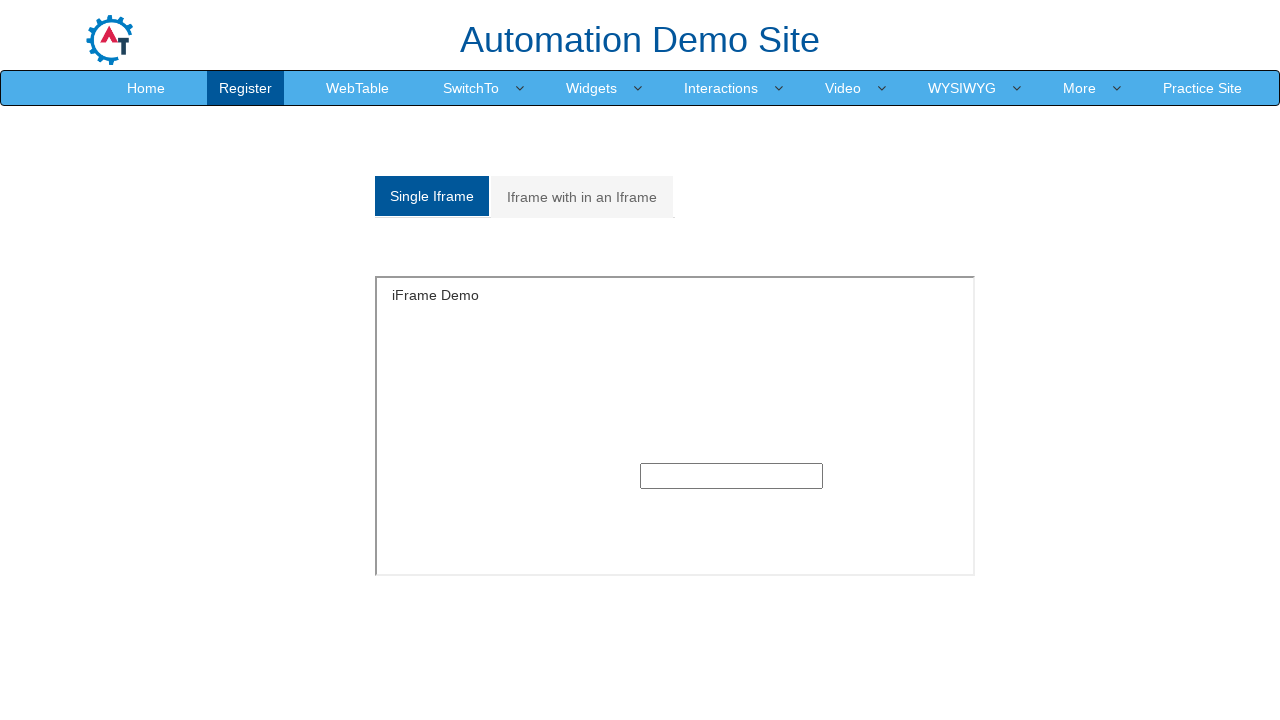

Entered 'single iframe' text in the input field within single iframe on #singleframe >> internal:control=enter-frame >> xpath=/html/body/section/div/div
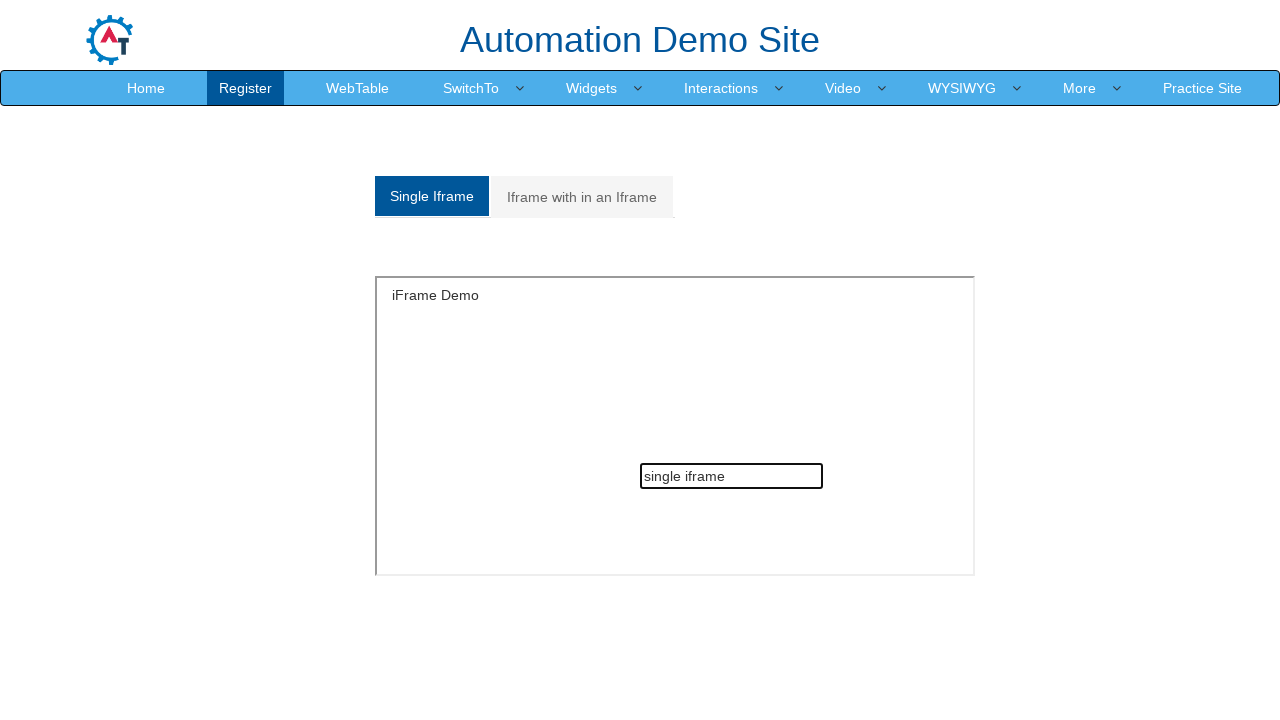

Verified input field in single iframe is ready
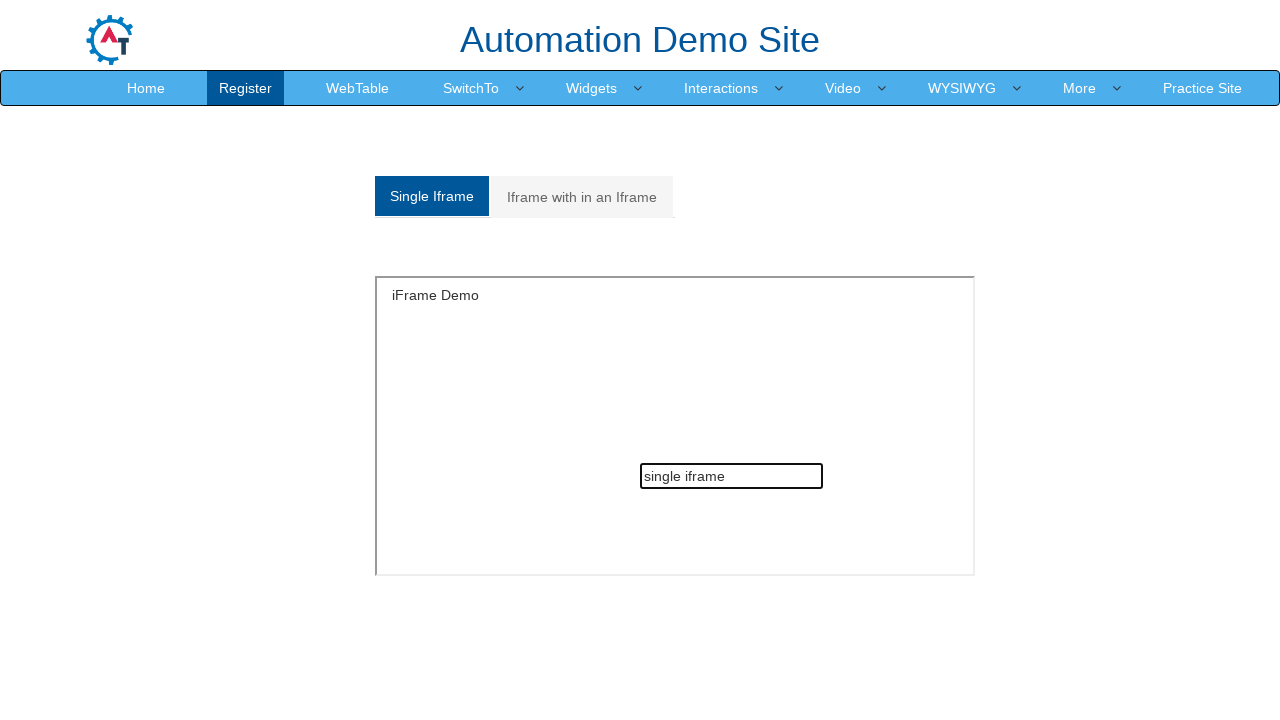

Clicked on 'Multiple iframes' button to switch to nested iframes section at (582, 197) on xpath=/html/body/section/div[1]/div/div/div/div[1]/div/ul/li[2]/a
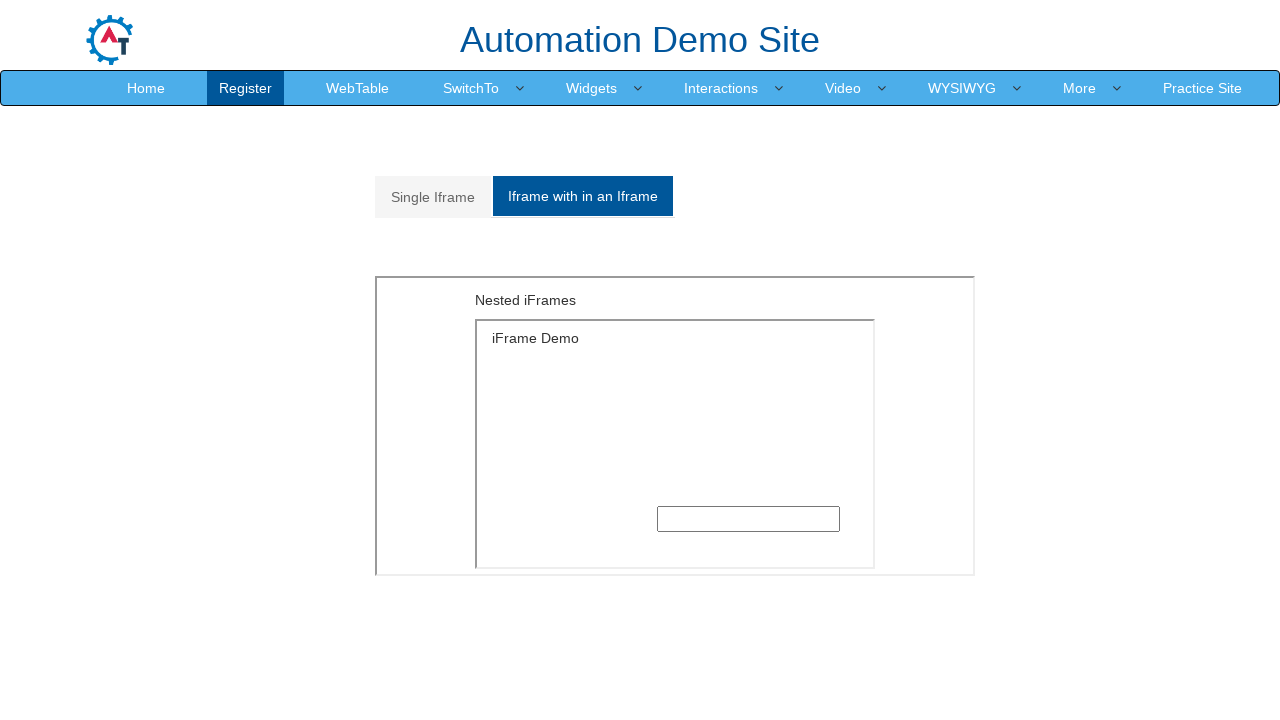

Located outer iframe in multiple iframes section
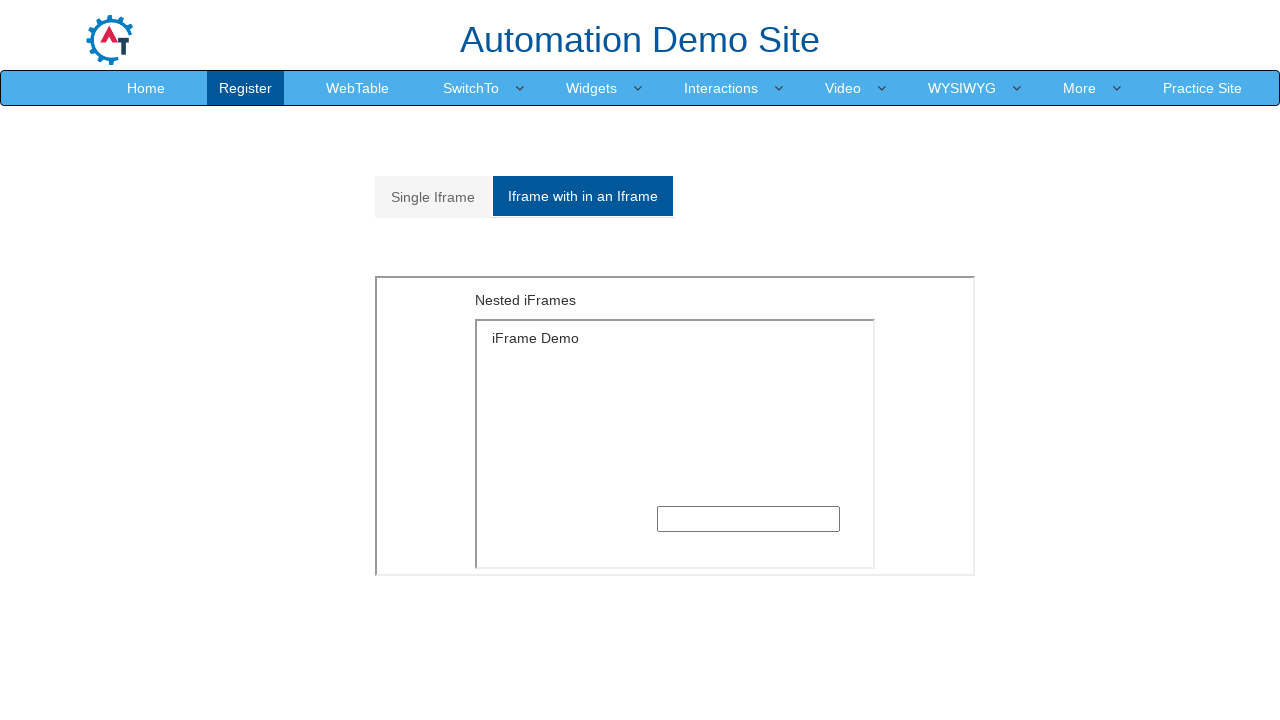

Located inner iframe nested within outer iframe
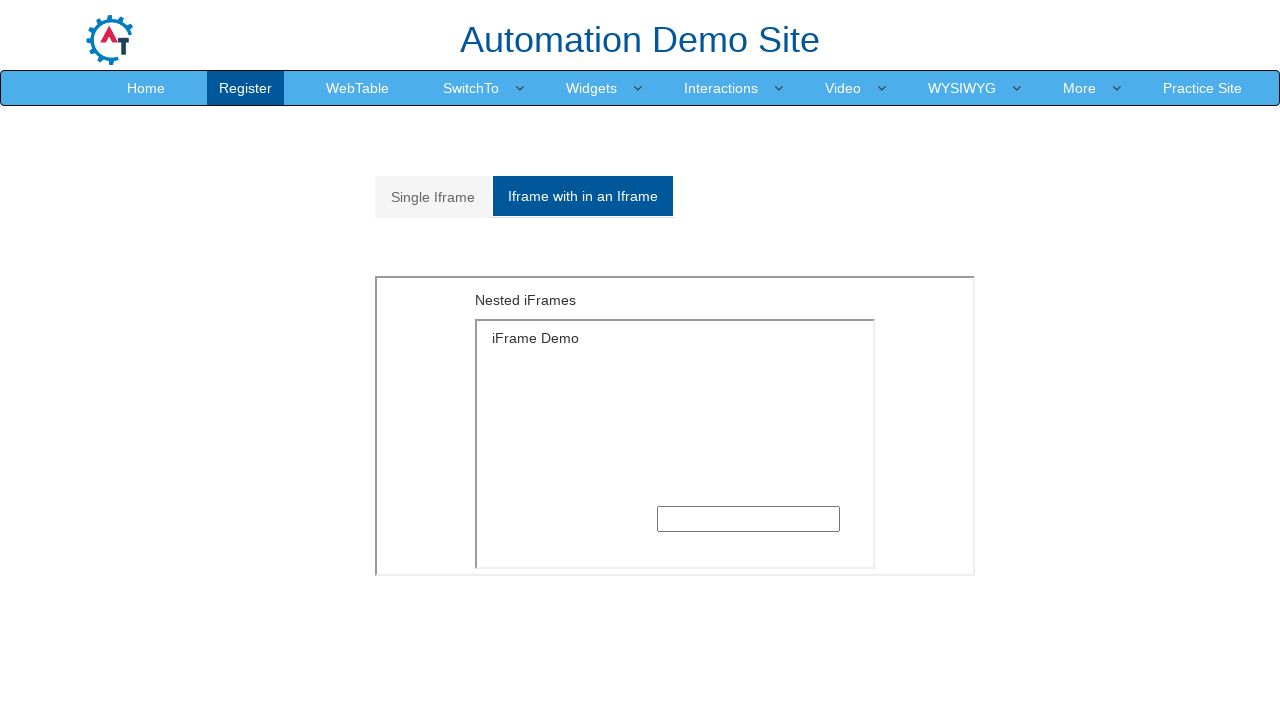

Entered 'inner iframe' text in the input field within nested inner iframe on xpath=/html/body/section/div[1]/div/div/div/div[2]/div[2]/iframe >> internal:con
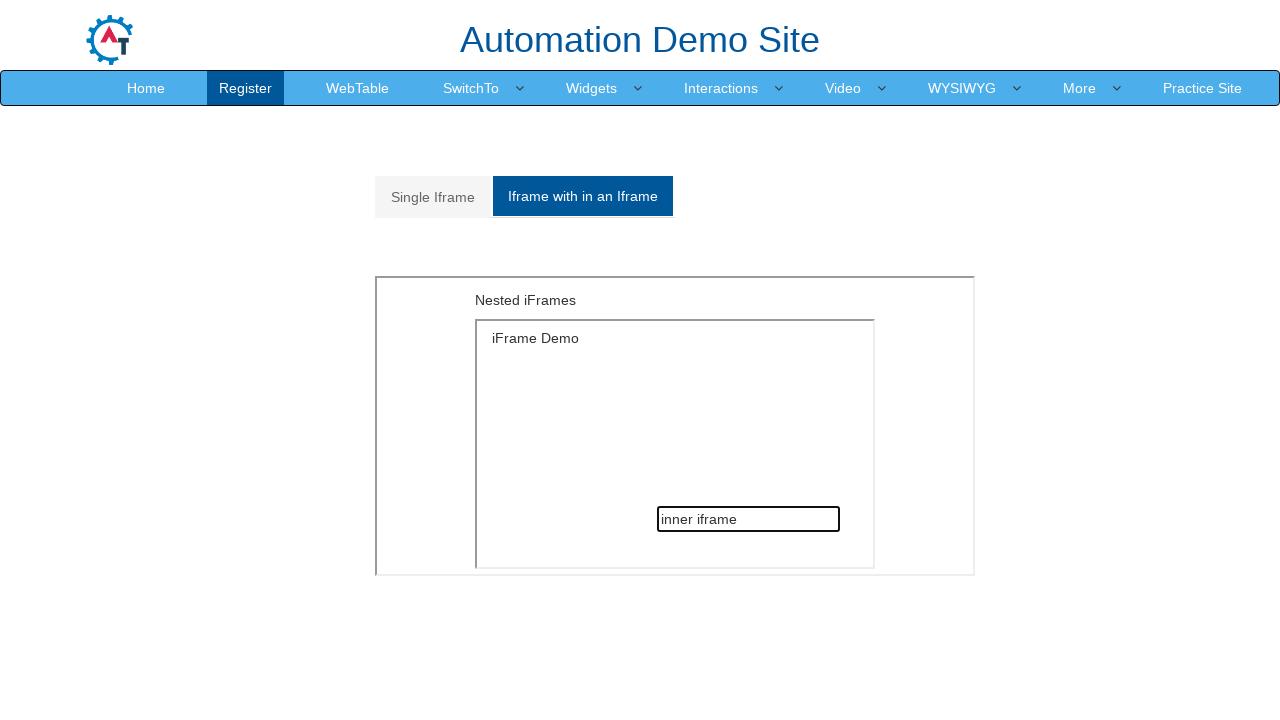

Clicked 'Single iframe' button to navigate back at (433, 197) on xpath=/html/body/section/div[1]/div/div/div/div[1]/div/ul/li[1]/a
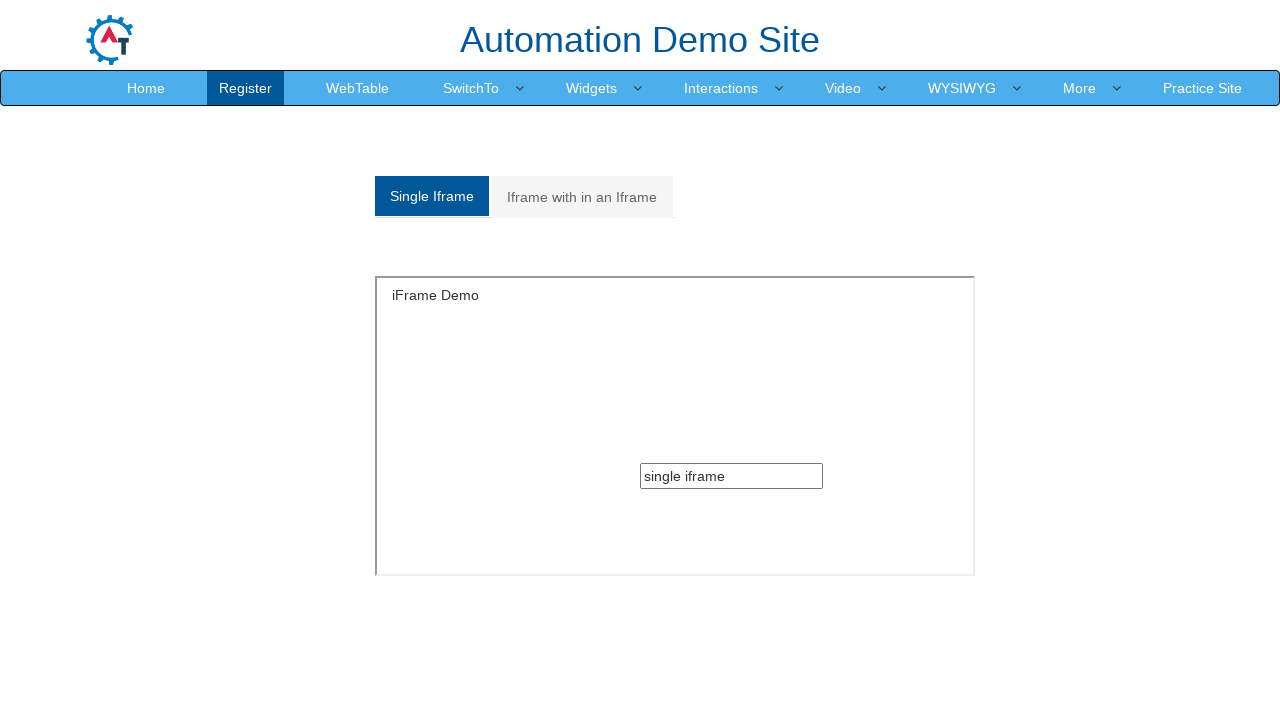

Waited 1000ms for page state change
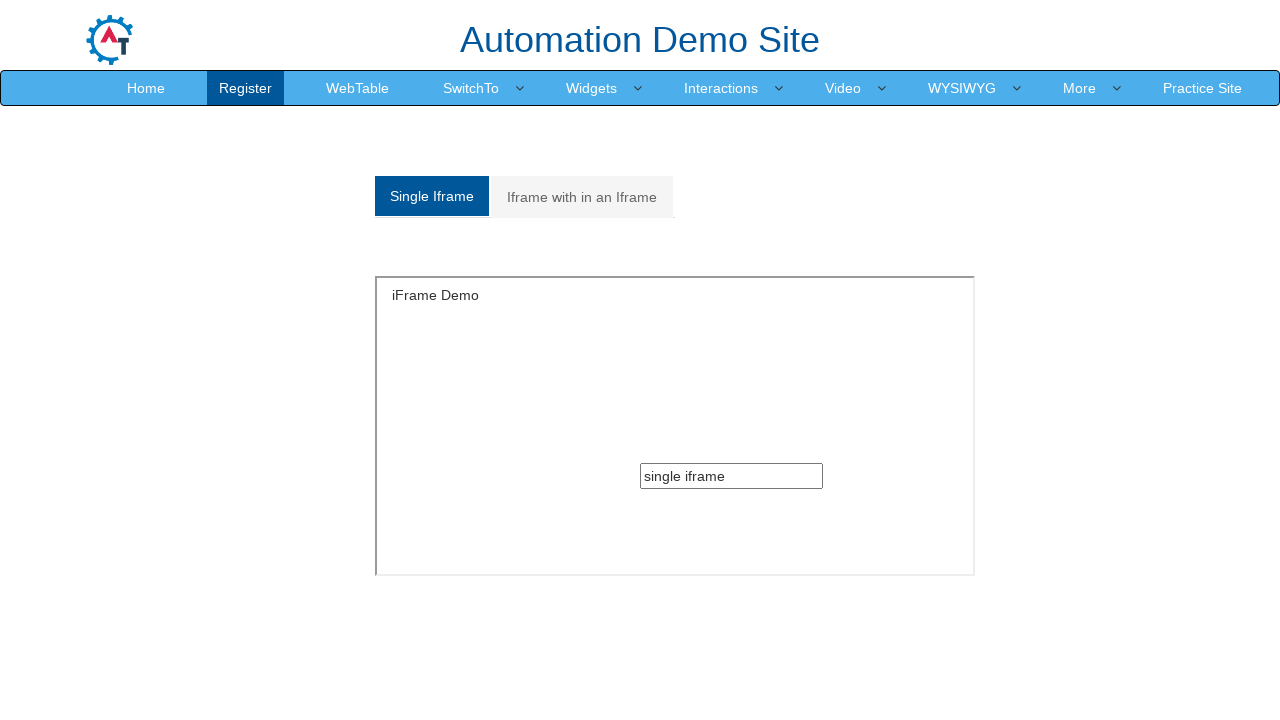

Clicked 'Multiple iframes' button to navigate forward at (582, 197) on xpath=/html/body/section/div[1]/div/div/div/div[1]/div/ul/li[2]/a
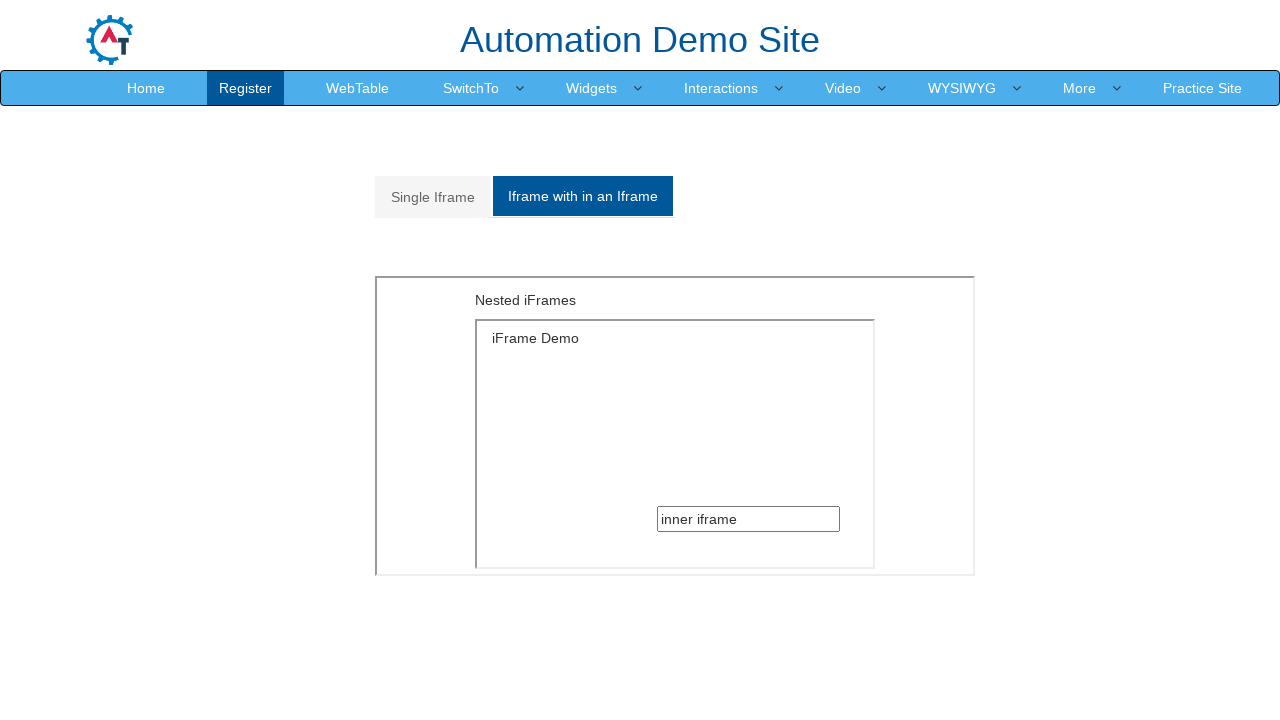

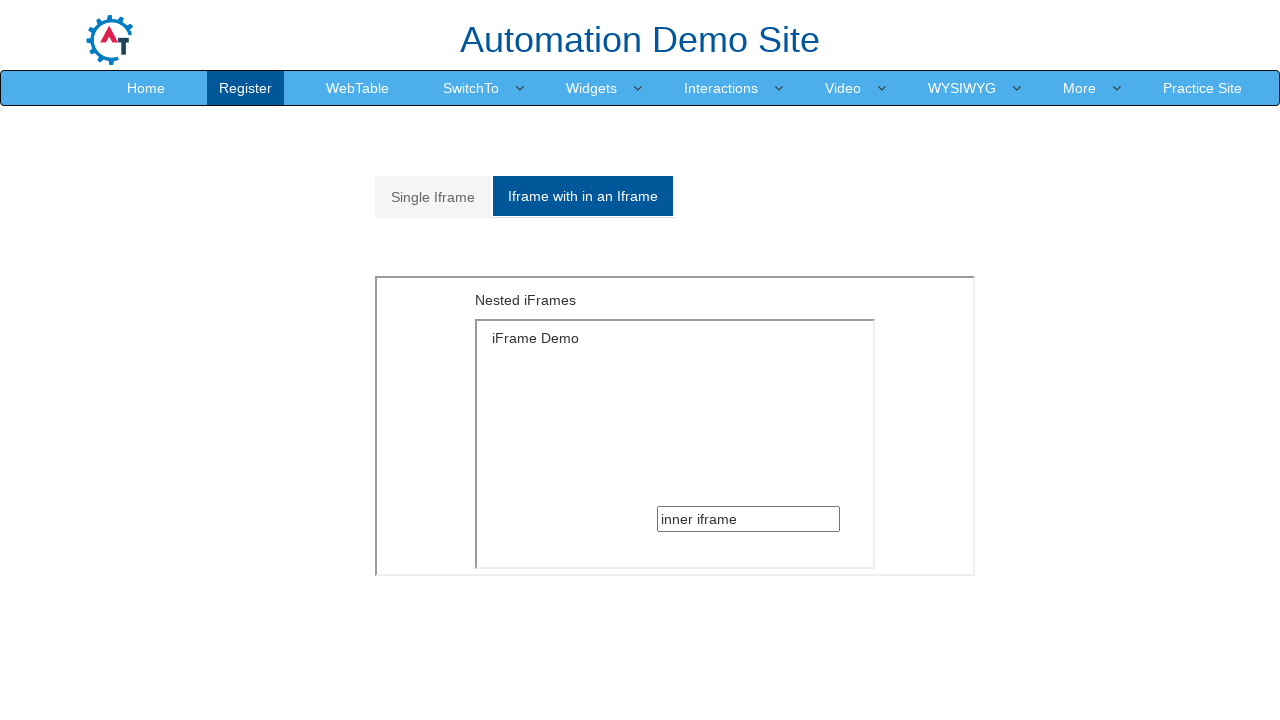